Tests radio button interaction on an automation practice page by selecting radio button 1, then selecting radio button 3.

Starting URL: https://rahulshettyacademy.com/AutomationPractice/

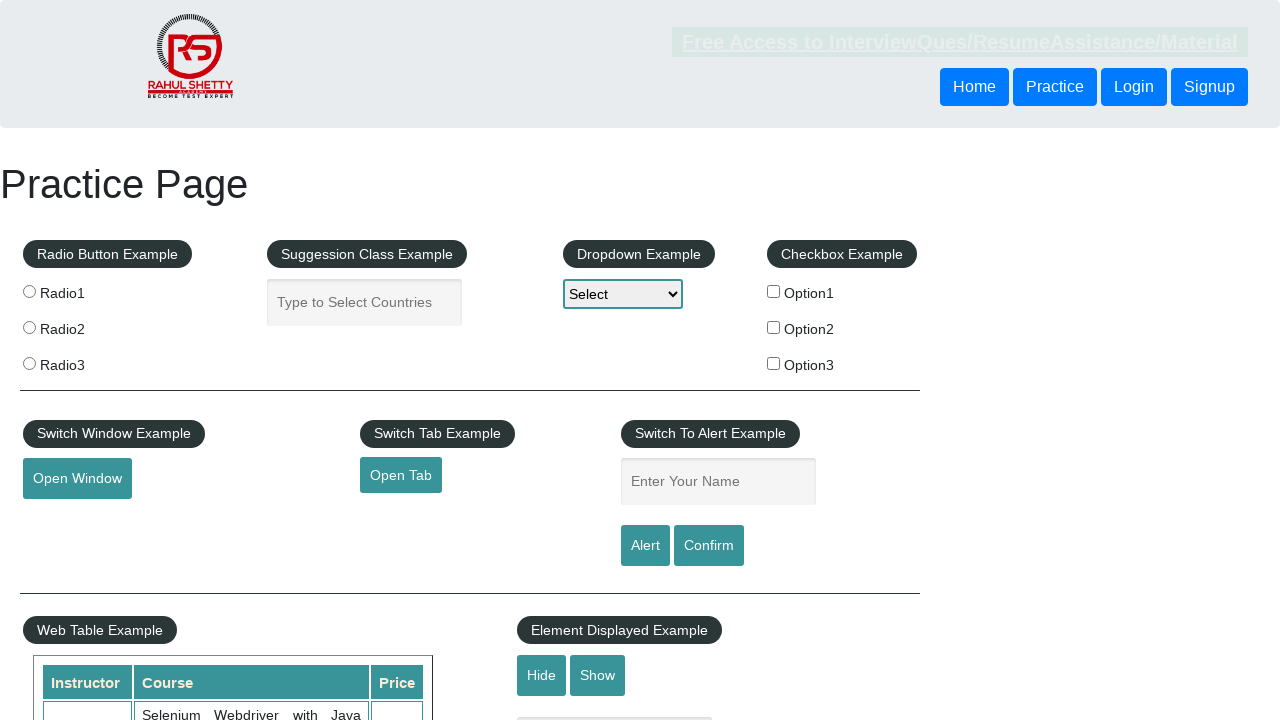

Waited for radio button 1 to load on the automation practice page
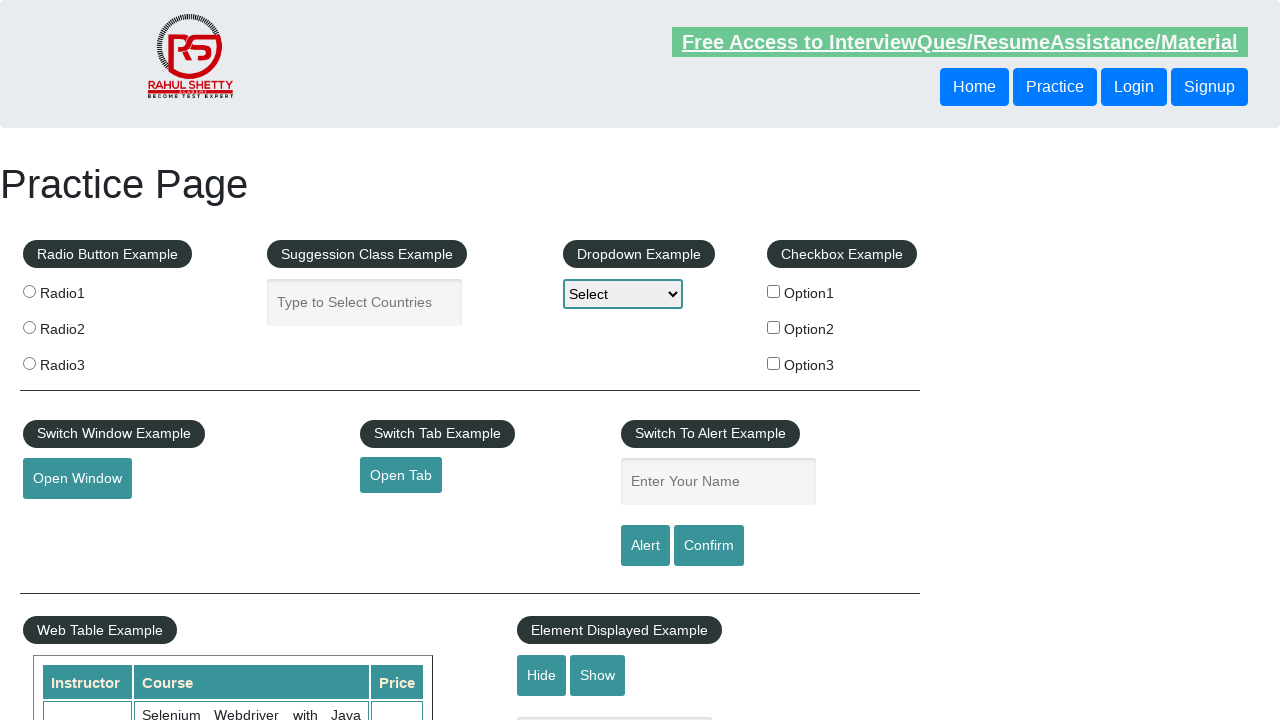

Selected radio button 1 at (29, 291) on input[value='radio1']
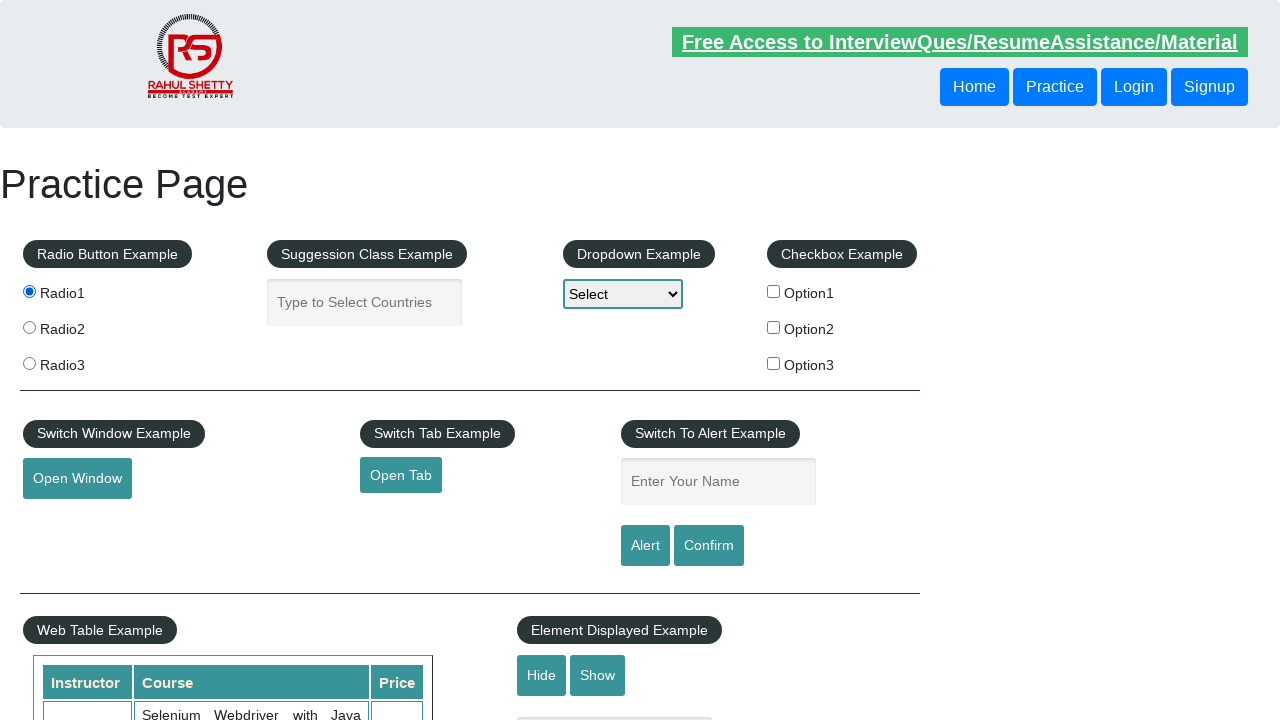

Selected radio button 3 at (29, 363) on input[value='radio3']
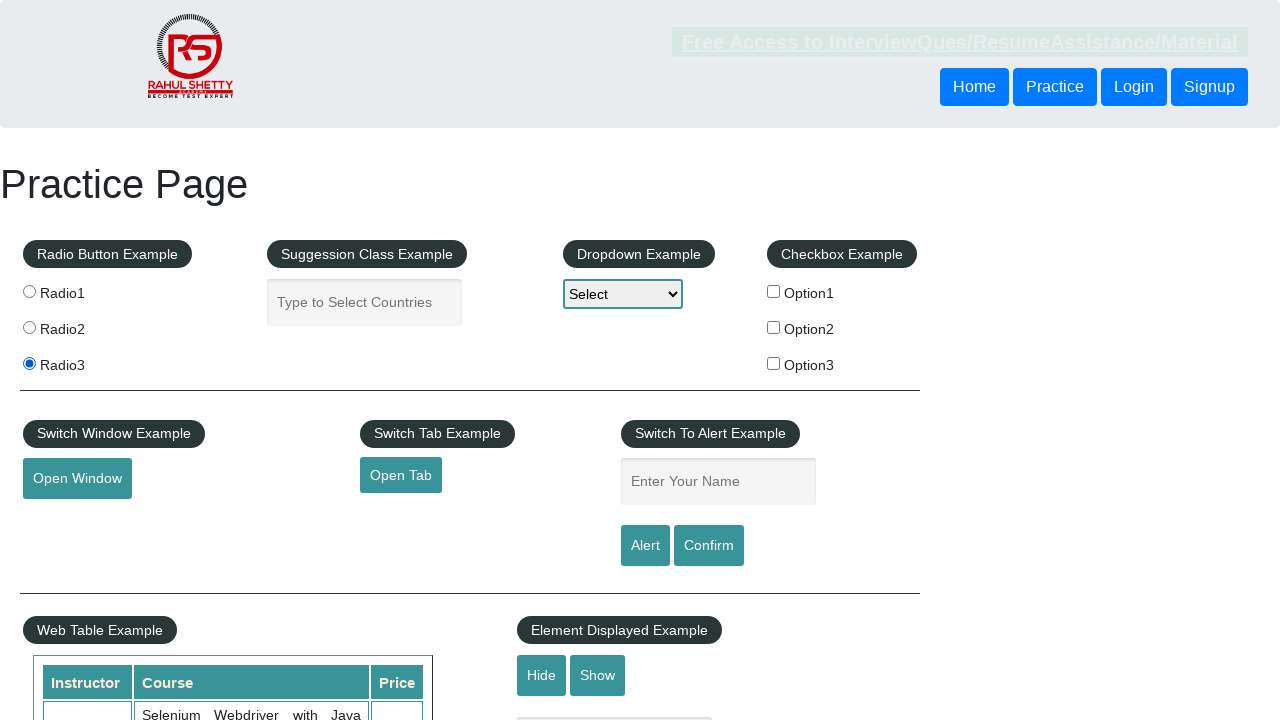

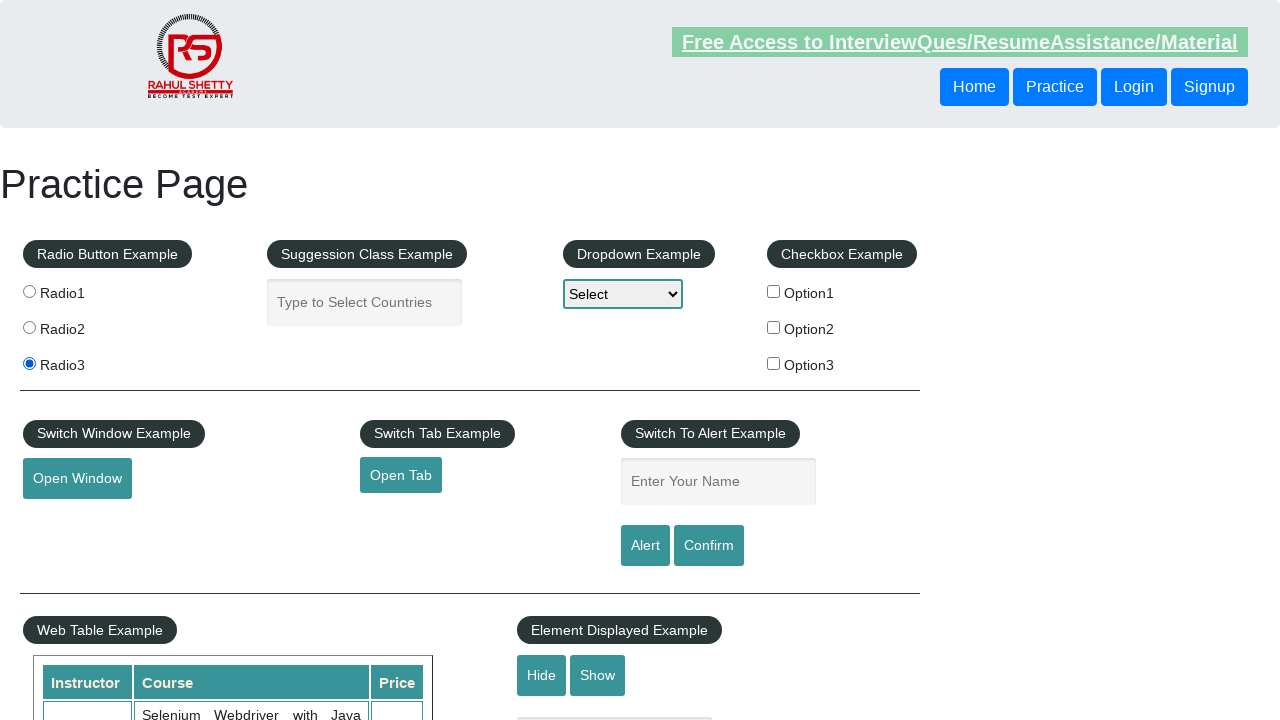